Tests button functionality by verifying the button text equals "Resend Single Option Message" and then clicking the button

Starting URL: https://eviltester.github.io/supportclasses/

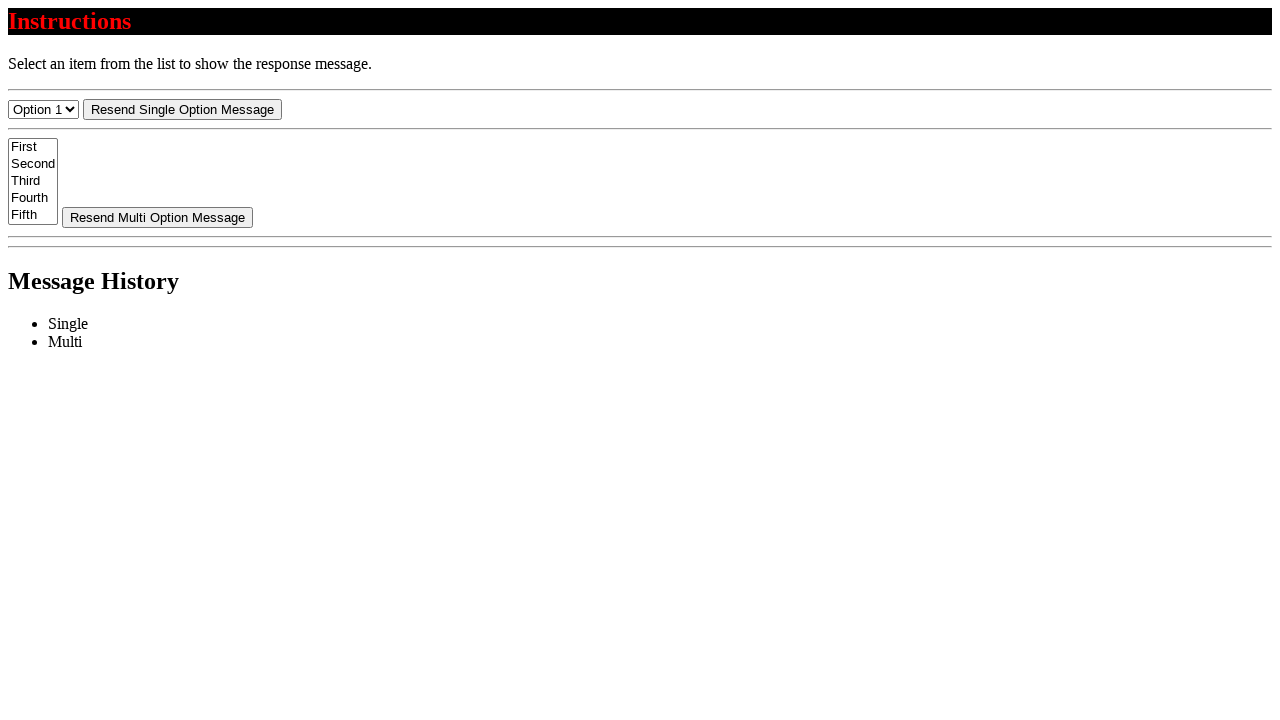

Navigated to support classes page
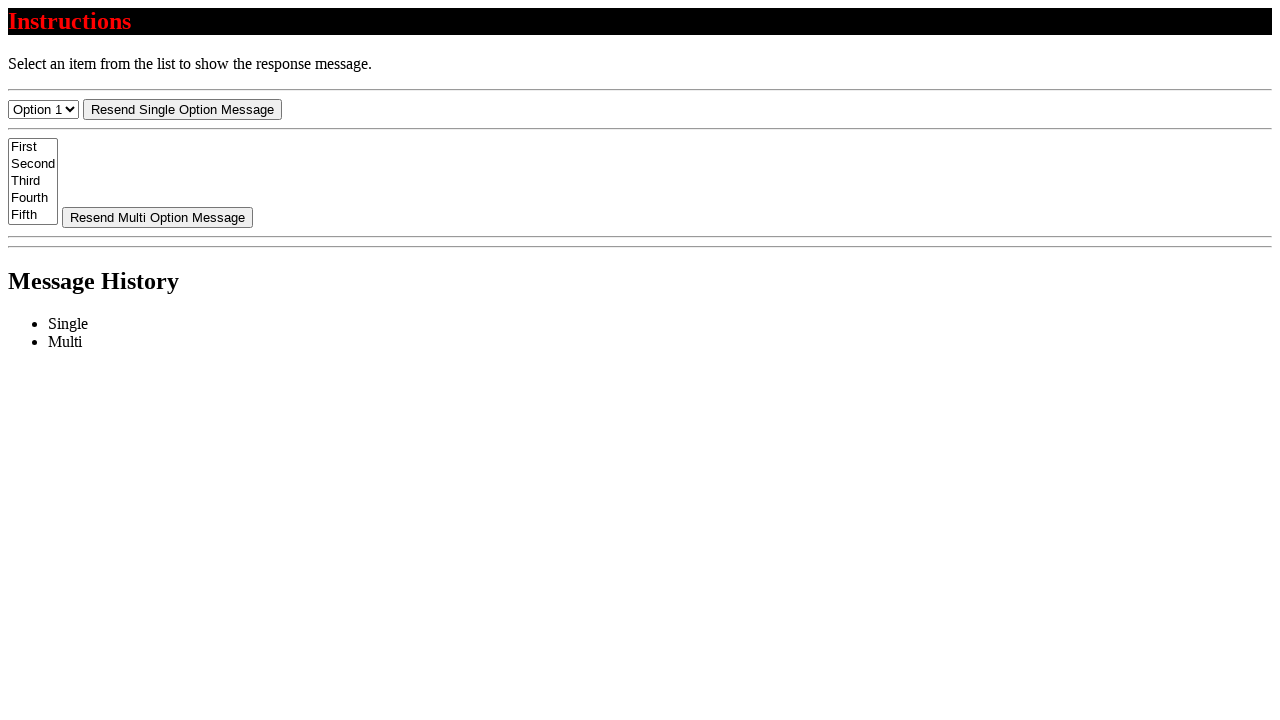

Located button element with id 'resend-select'
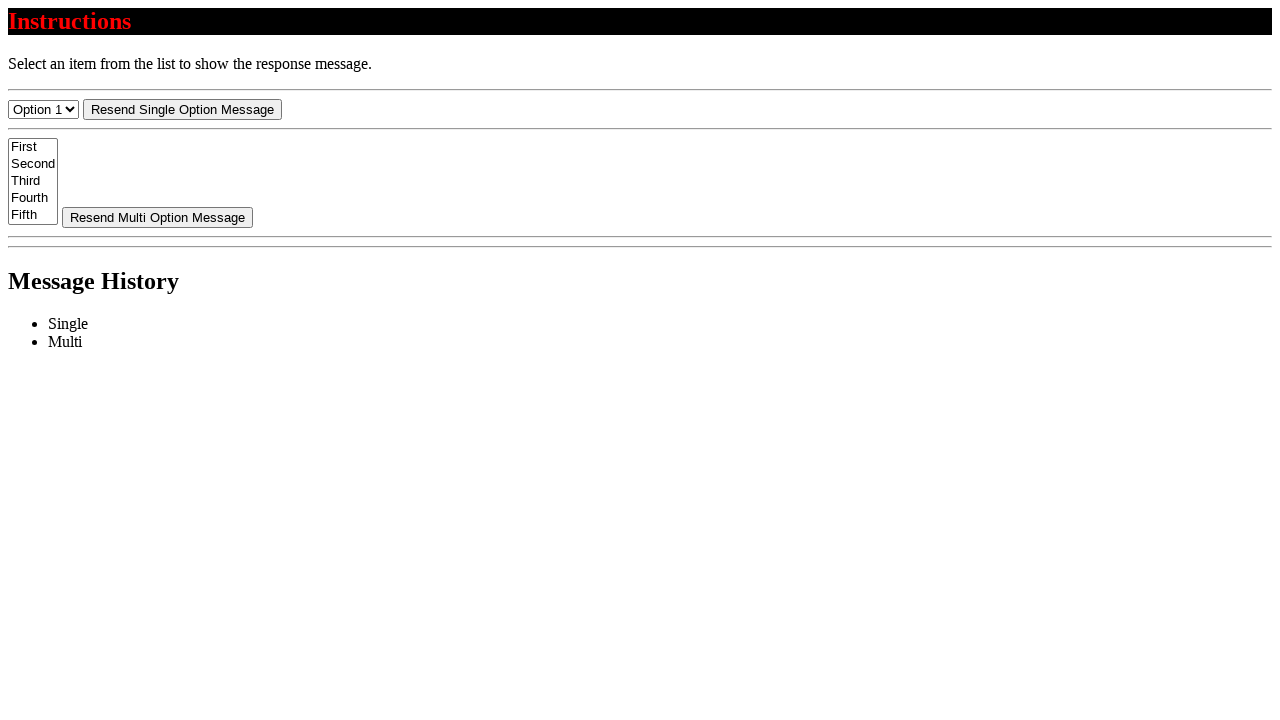

Retrieved button text content
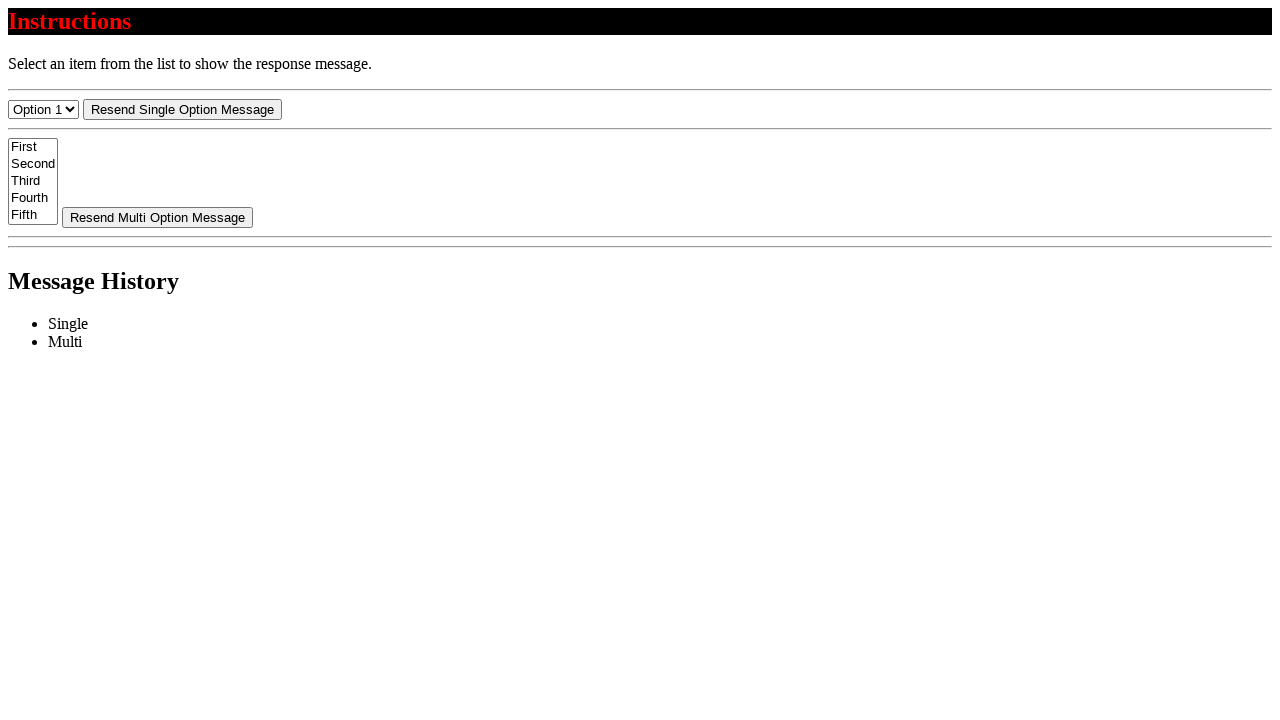

Verified button text equals 'Resend Single Option Message'
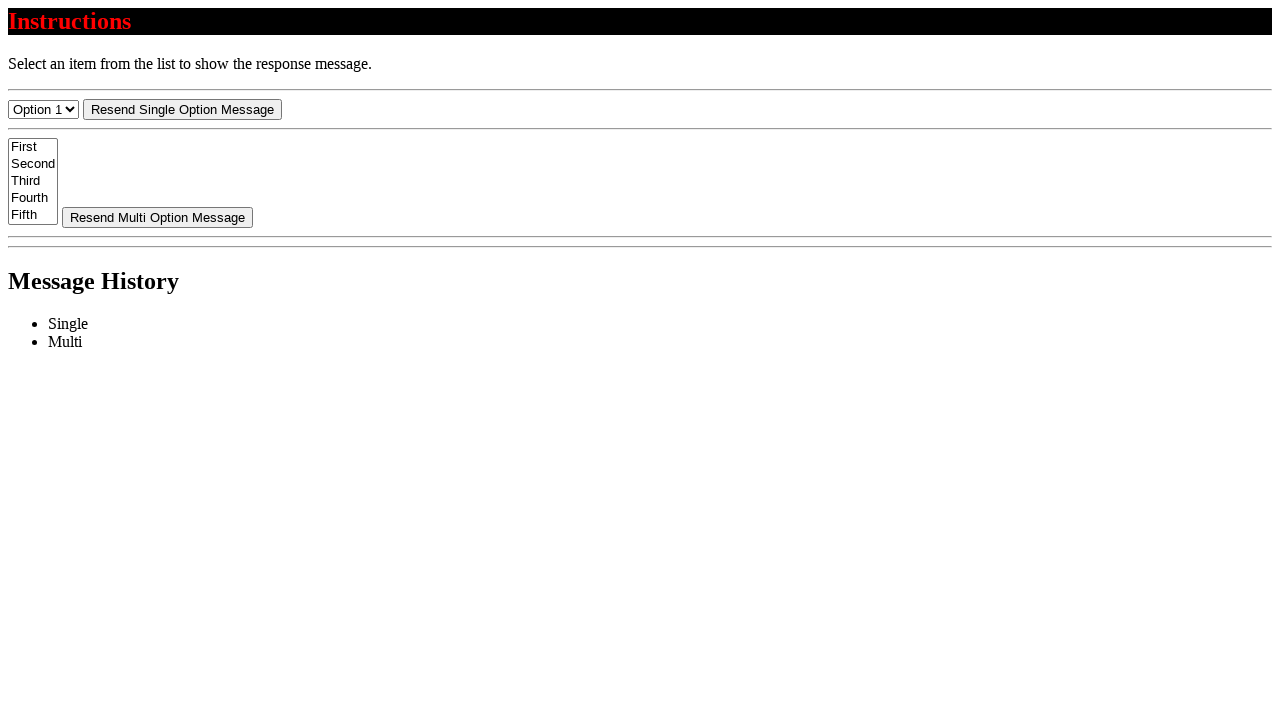

Clicked the 'Resend Single Option Message' button at (182, 109) on #resend-select
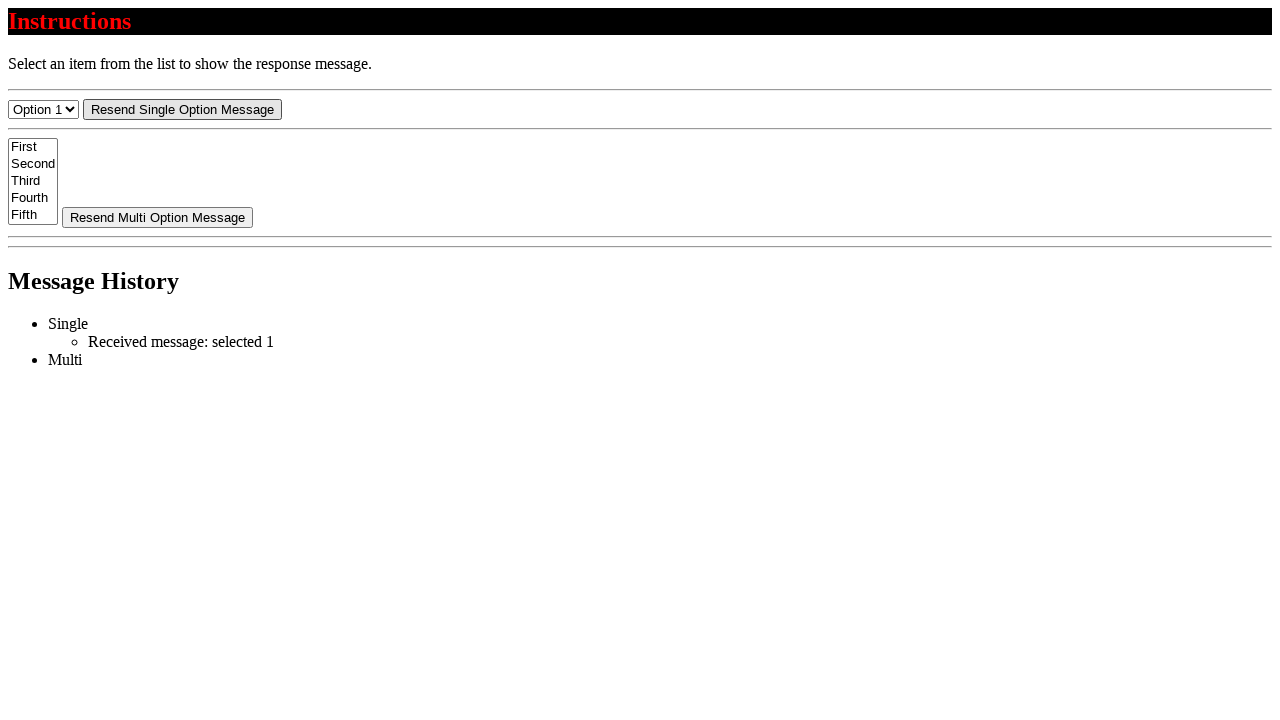

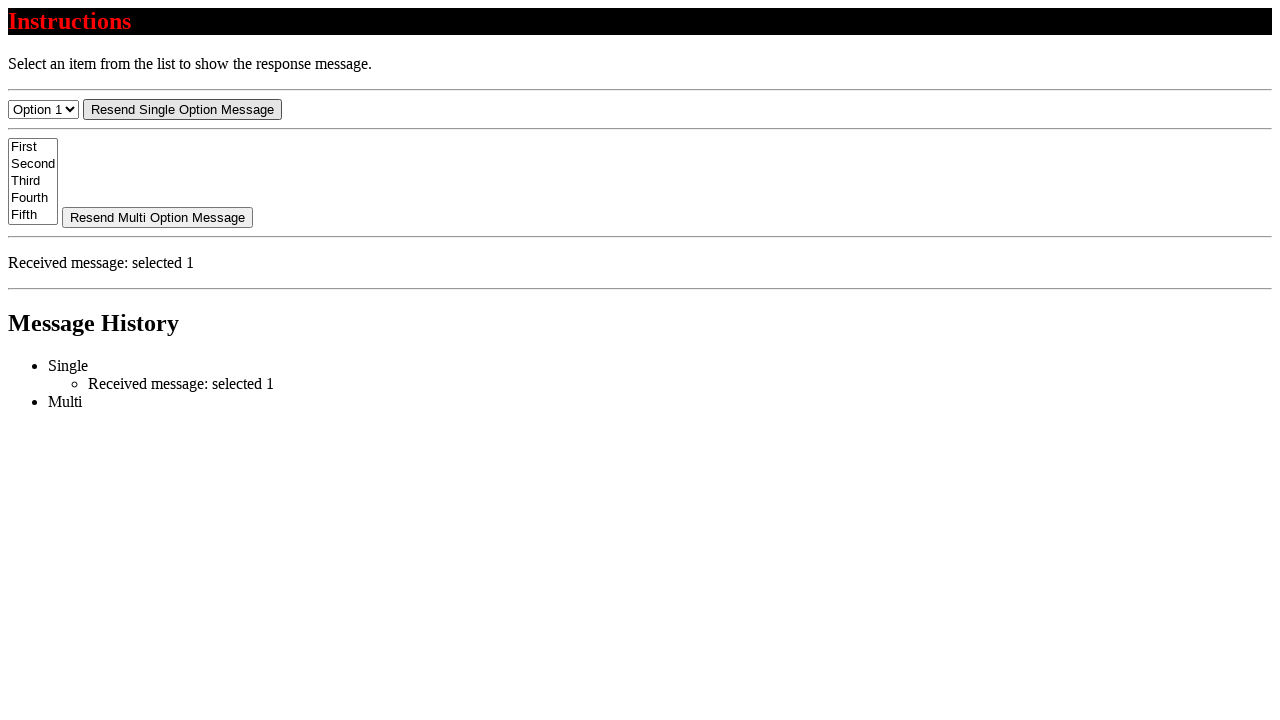